Tests handling of simple JavaScript alert box by clicking a button to trigger the alert and dismissing it

Starting URL: http://demo.automationtesting.in/Alerts.html

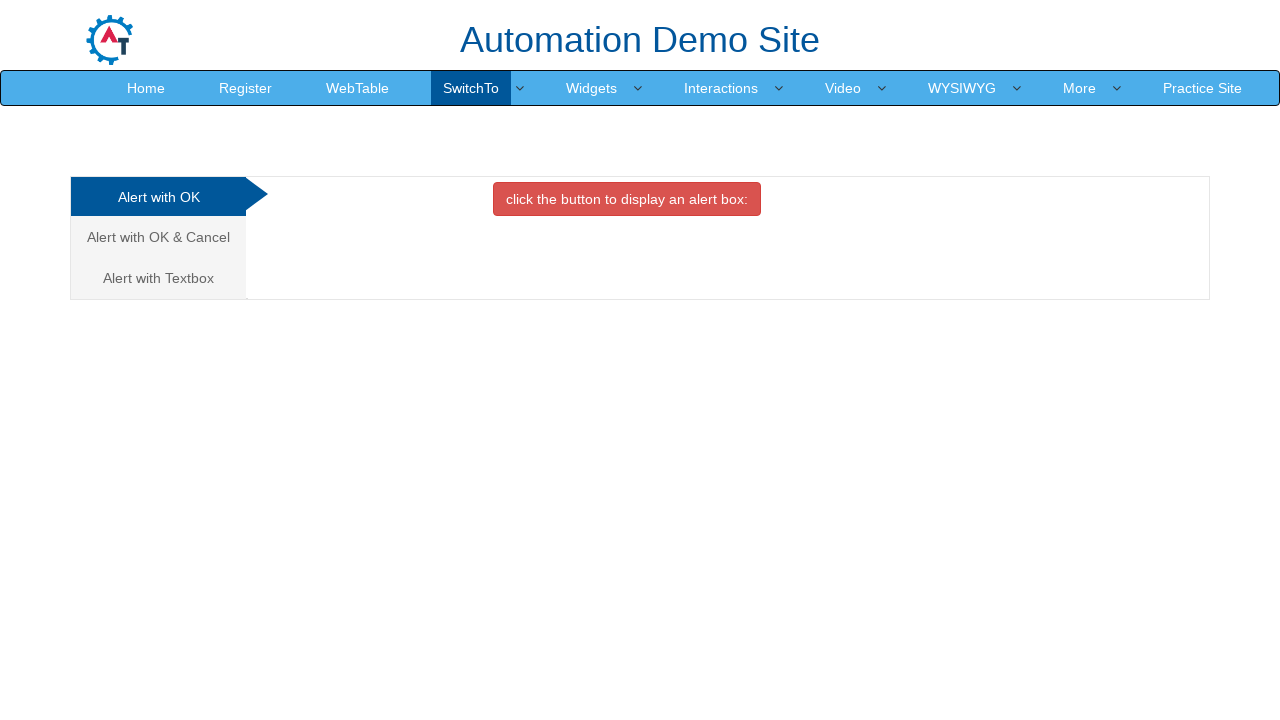

Clicked button to trigger alert box at (627, 199) on button[onclick='alertbox()']
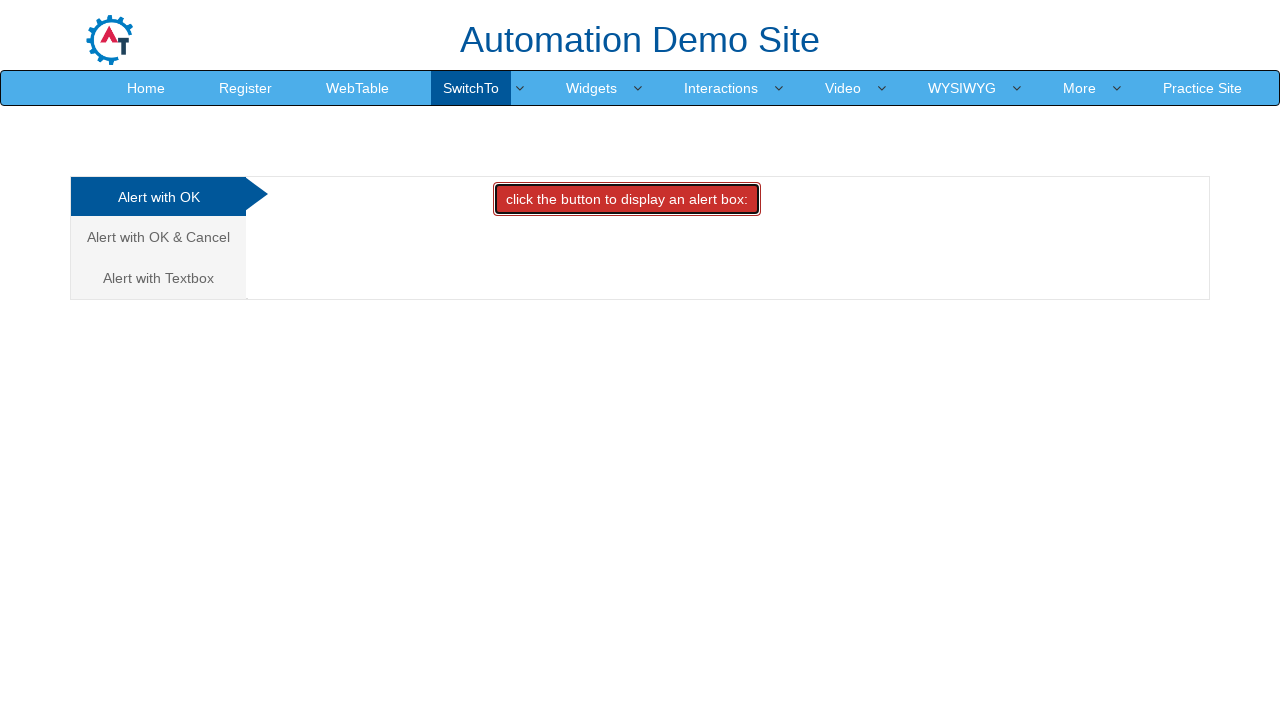

Set up dialog handler to dismiss alerts
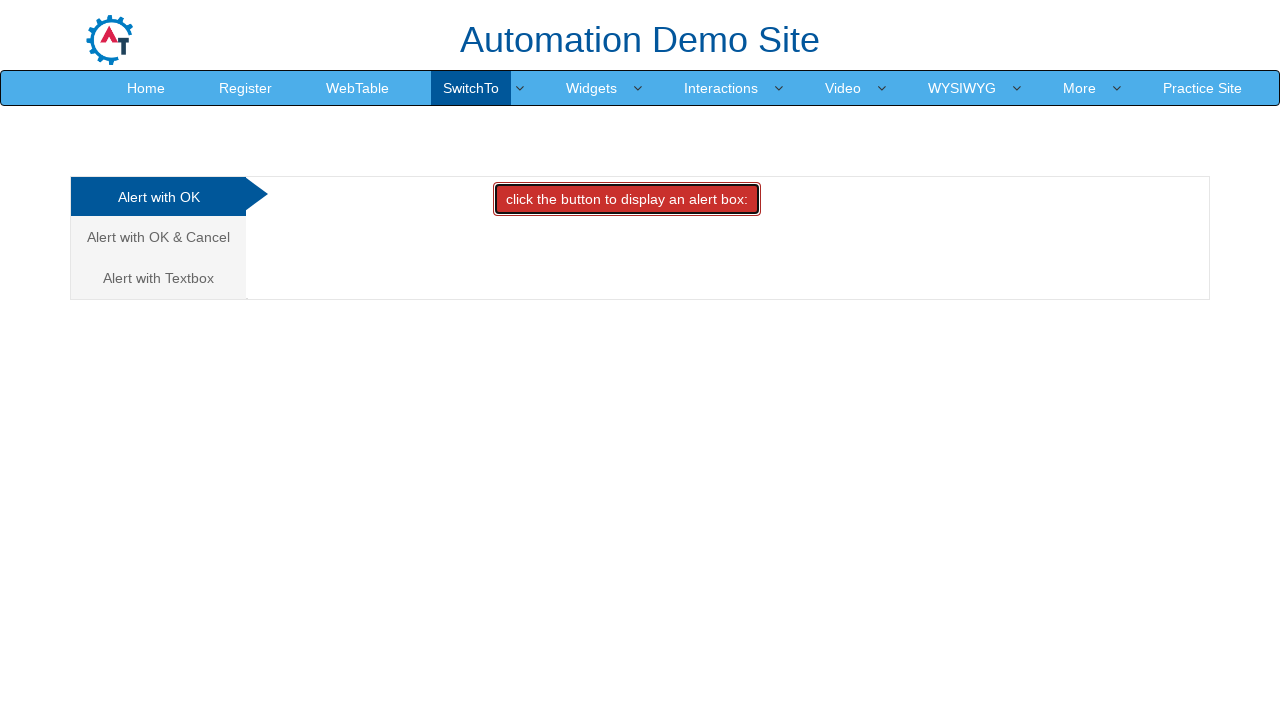

Clicked button to trigger alert and handled dialog dismissal at (627, 199) on button[onclick='alertbox()']
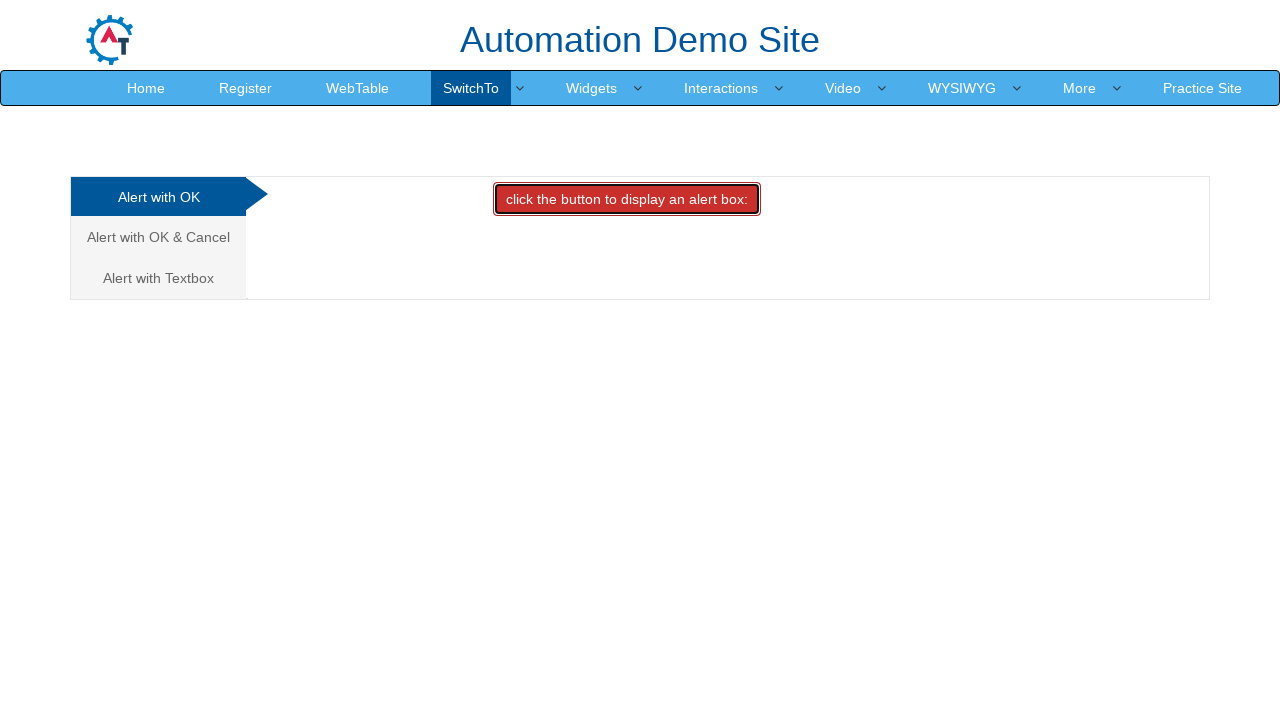

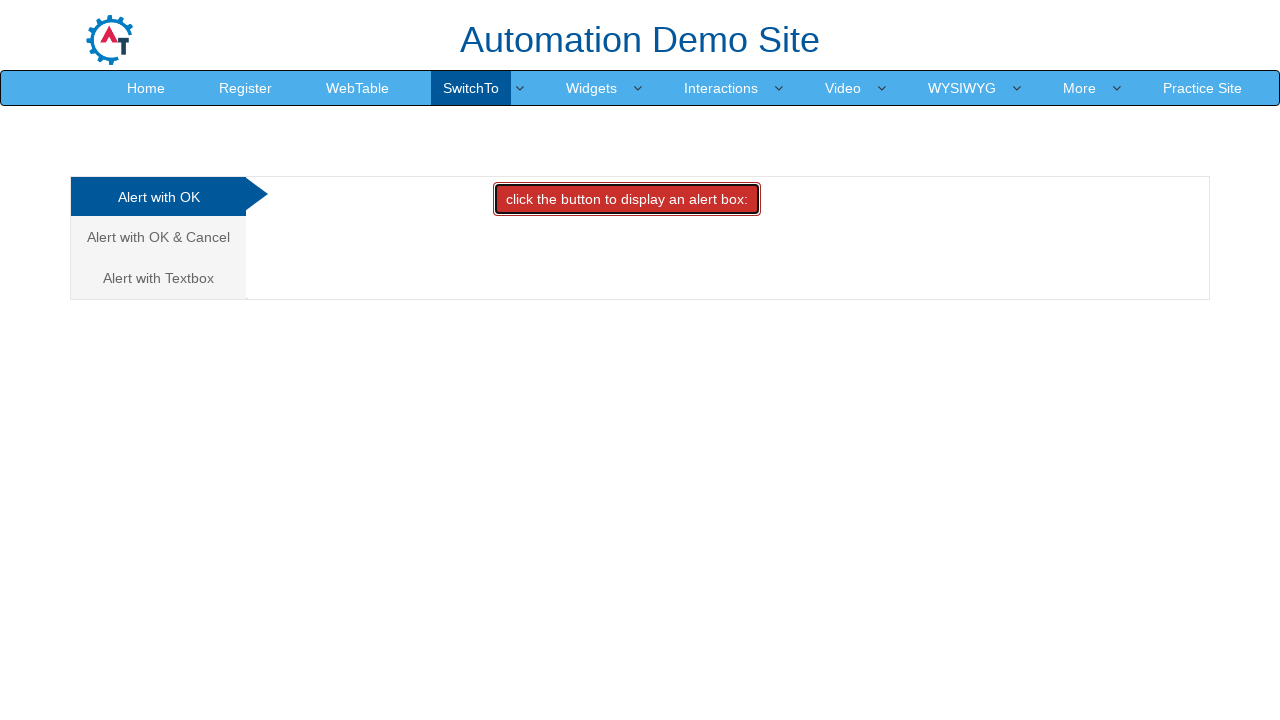